Verifies that the OrangeHRM login page loads correctly by checking that the branding logo element is displayed on the page.

Starting URL: https://opensource-demo.orangehrmlive.com/web/index.php/auth/login

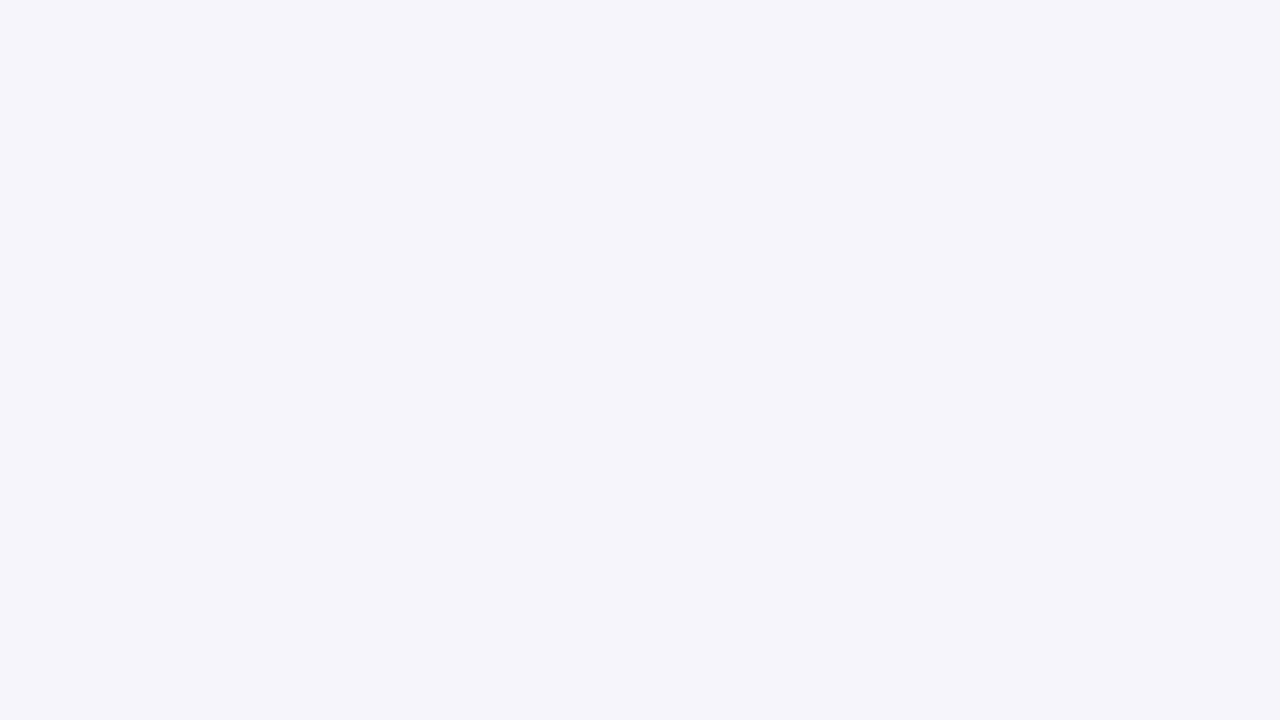

Waited for login branding logo element to load
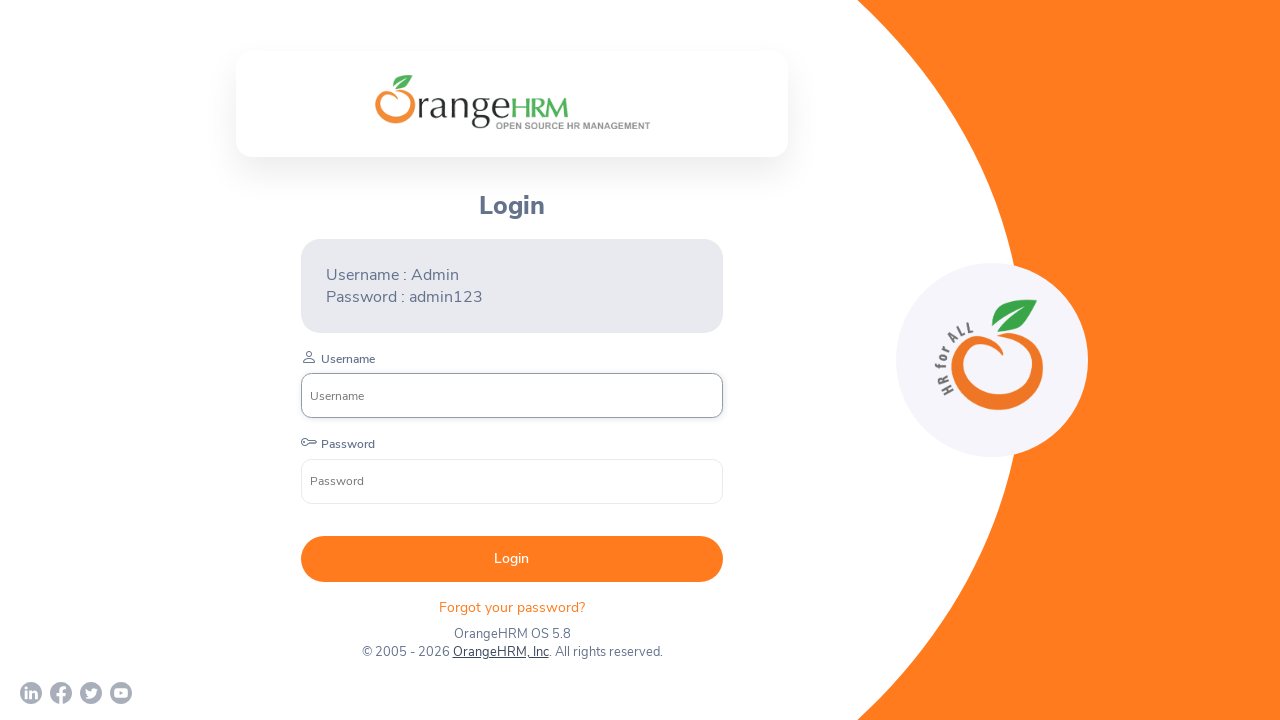

Located the OrangeHRM login branding logo element
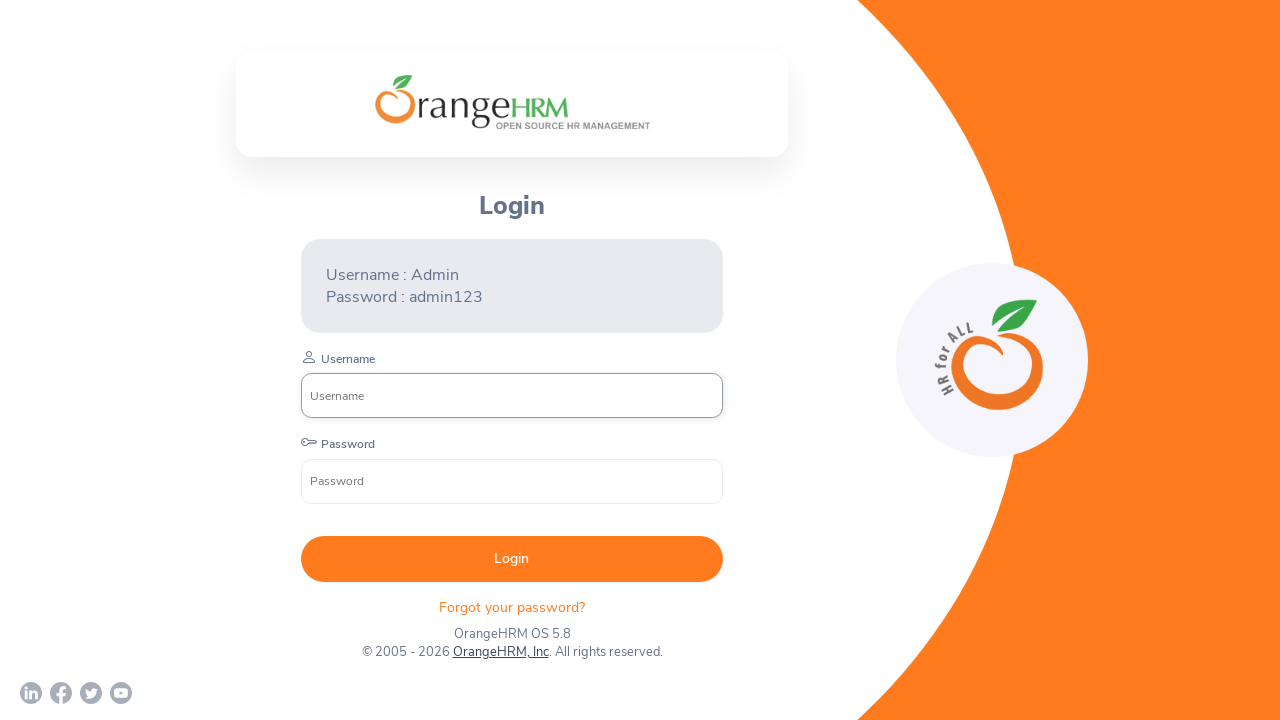

Verified that the login branding logo is visible on the OrangeHRM login page
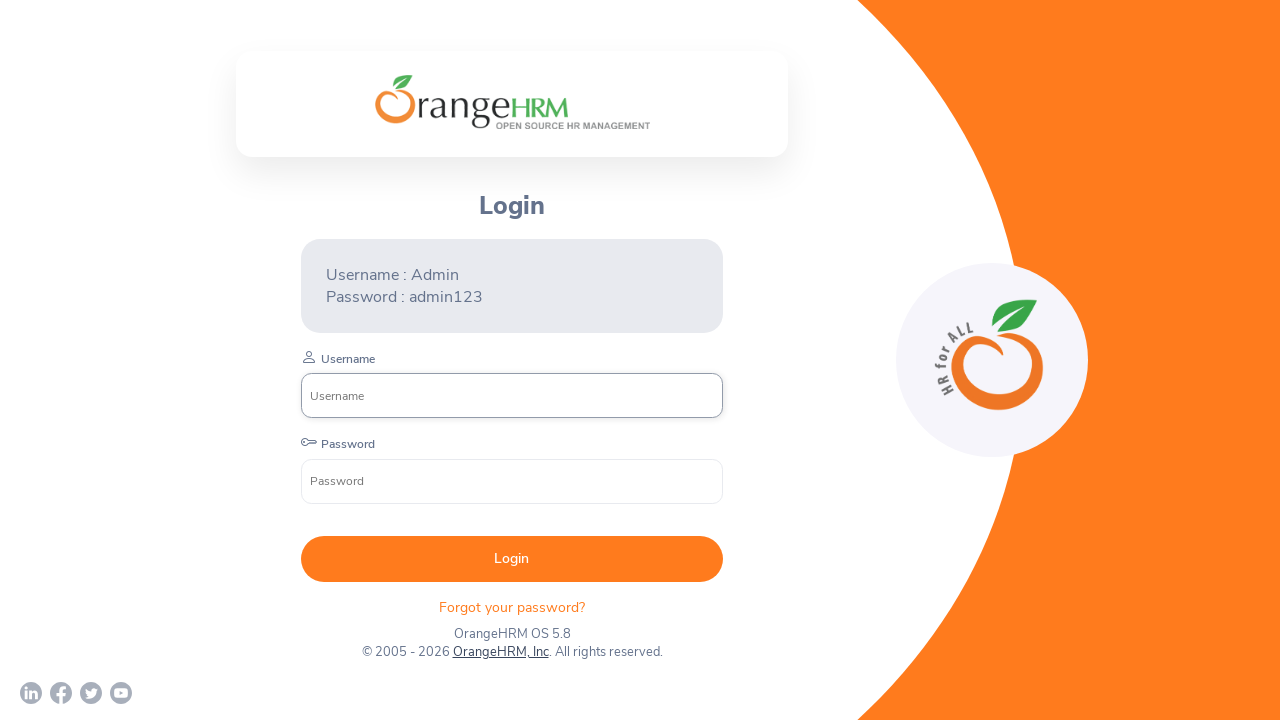

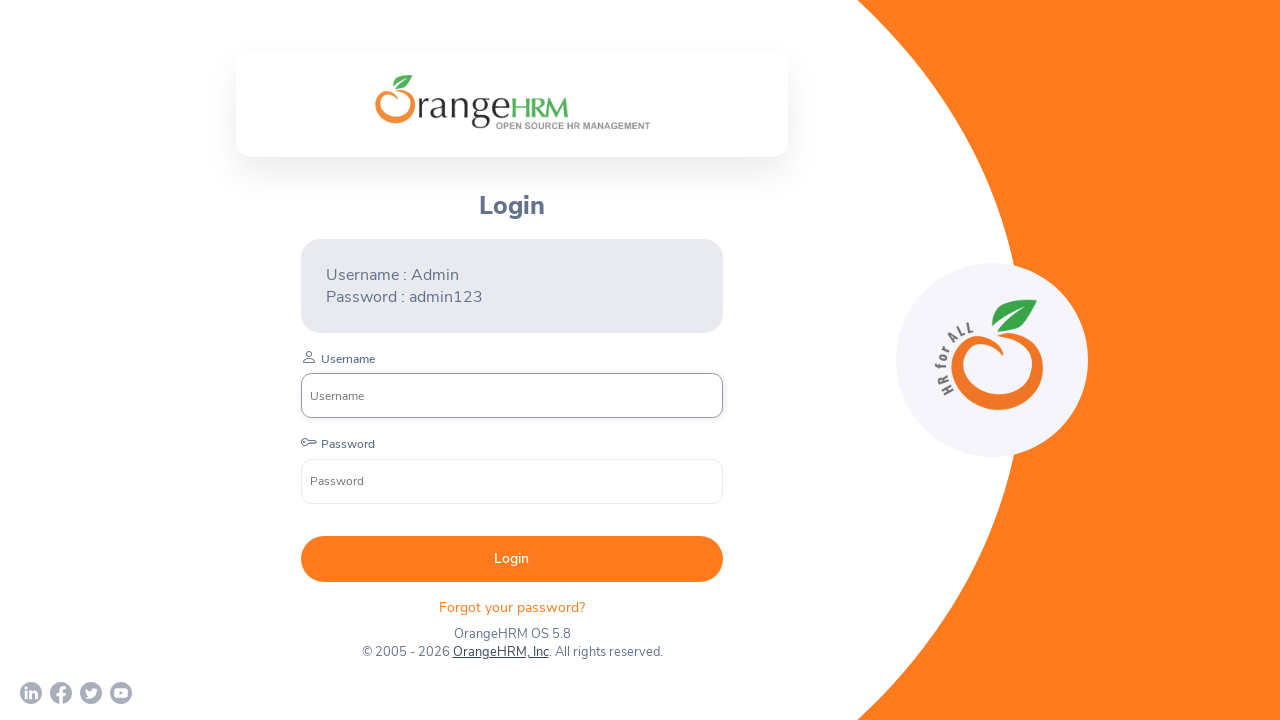